Tests the seventh FAQ accordion item about order cancellation by expanding it and verifying the answer text.

Starting URL: https://qa-scooter.praktikum-services.ru/

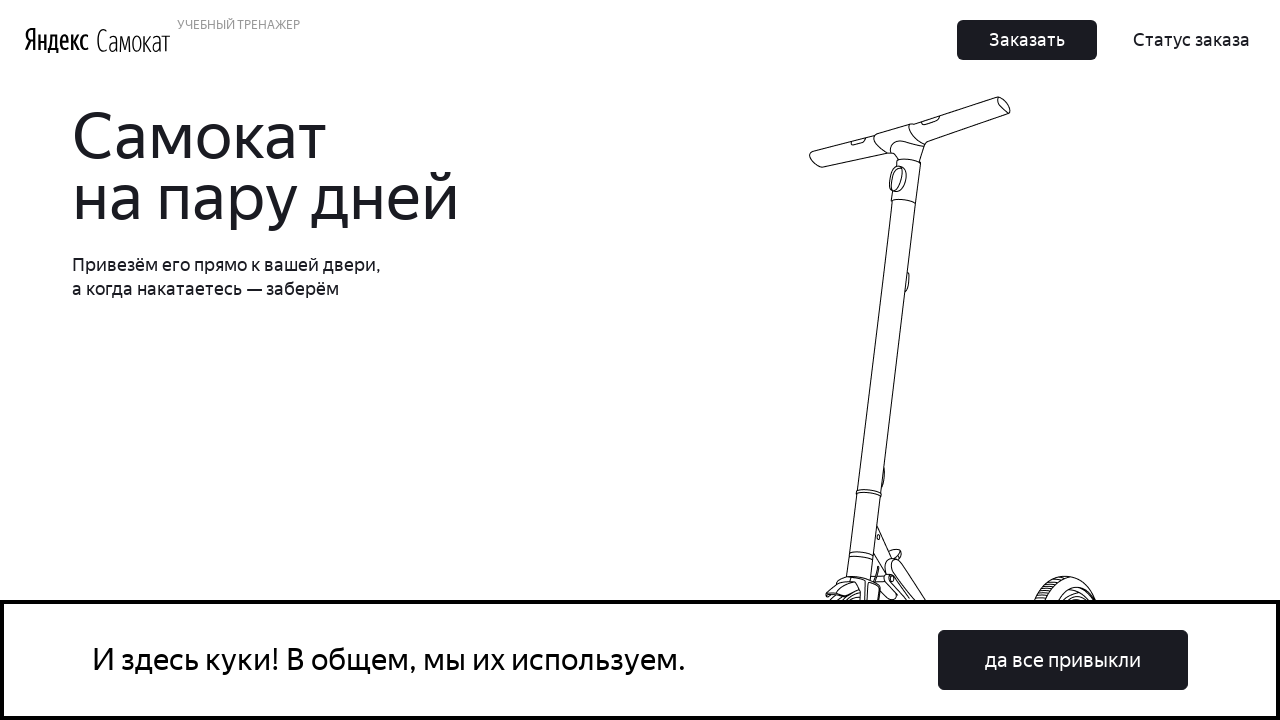

Scrolled seventh FAQ accordion heading into view
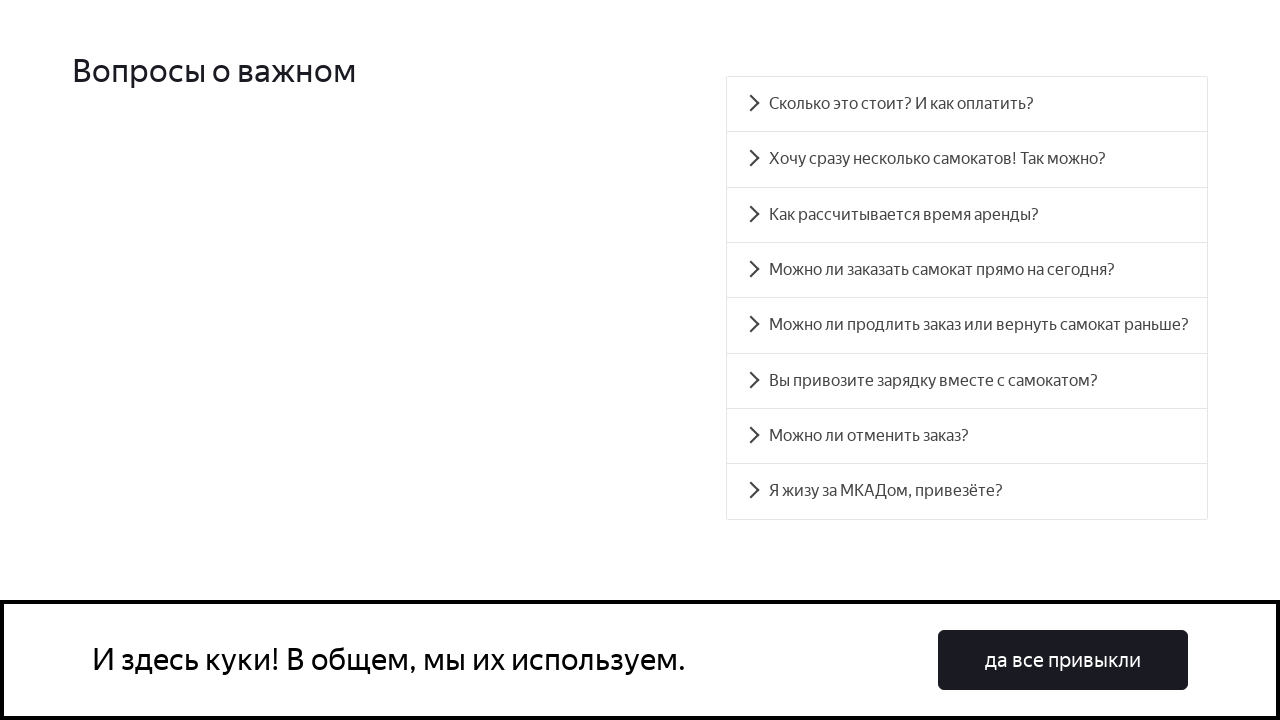

Clicked seventh FAQ accordion heading to expand it at (967, 436) on #accordion__heading-6
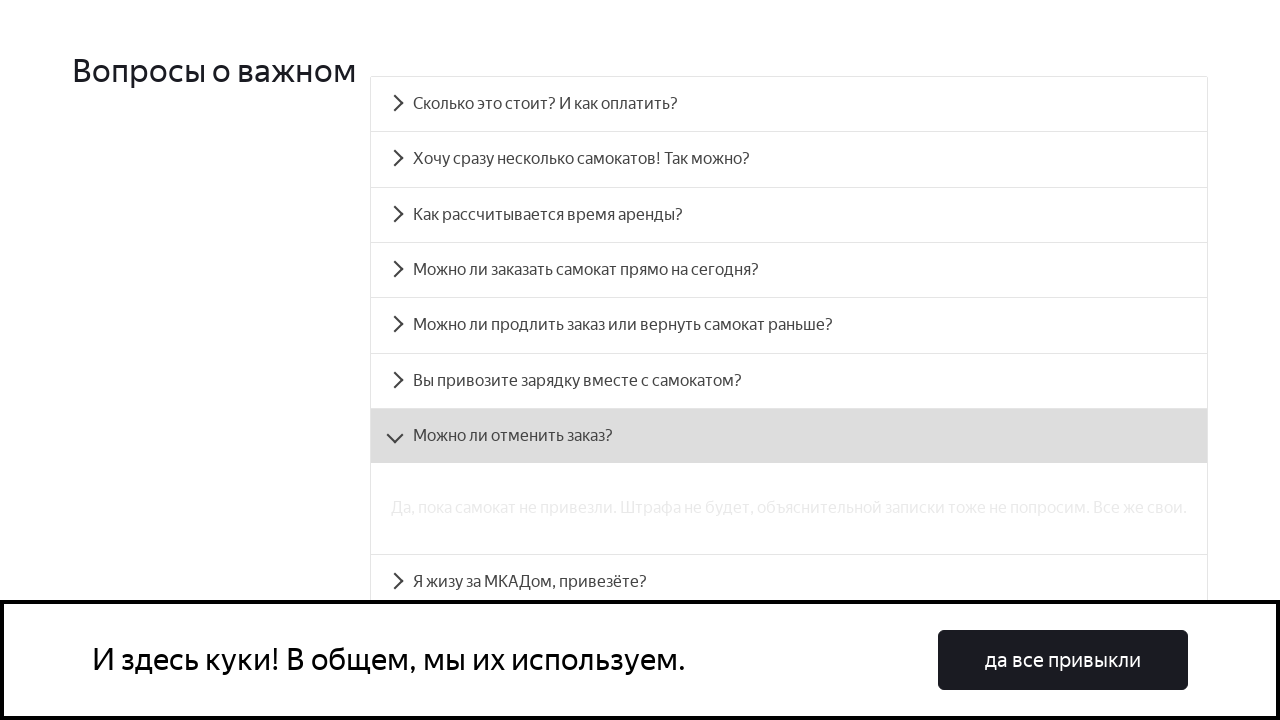

Seventh accordion panel became visible
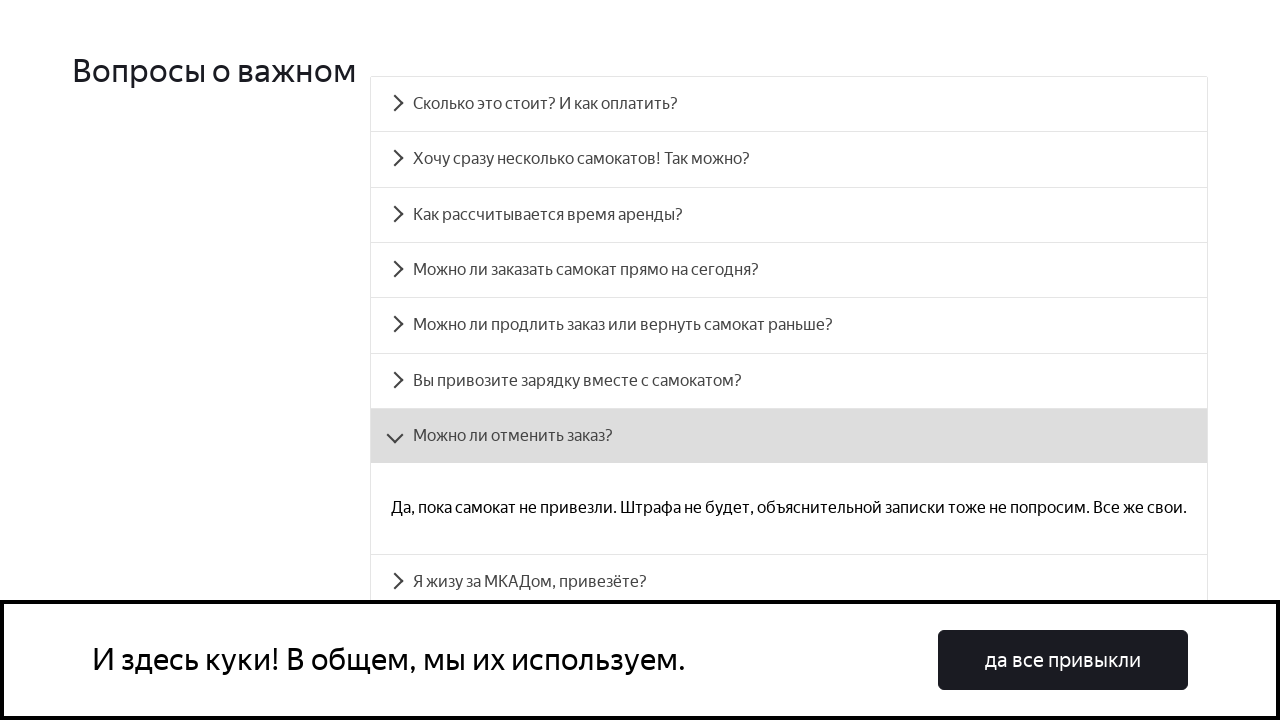

Retrieved answer text from seventh accordion panel
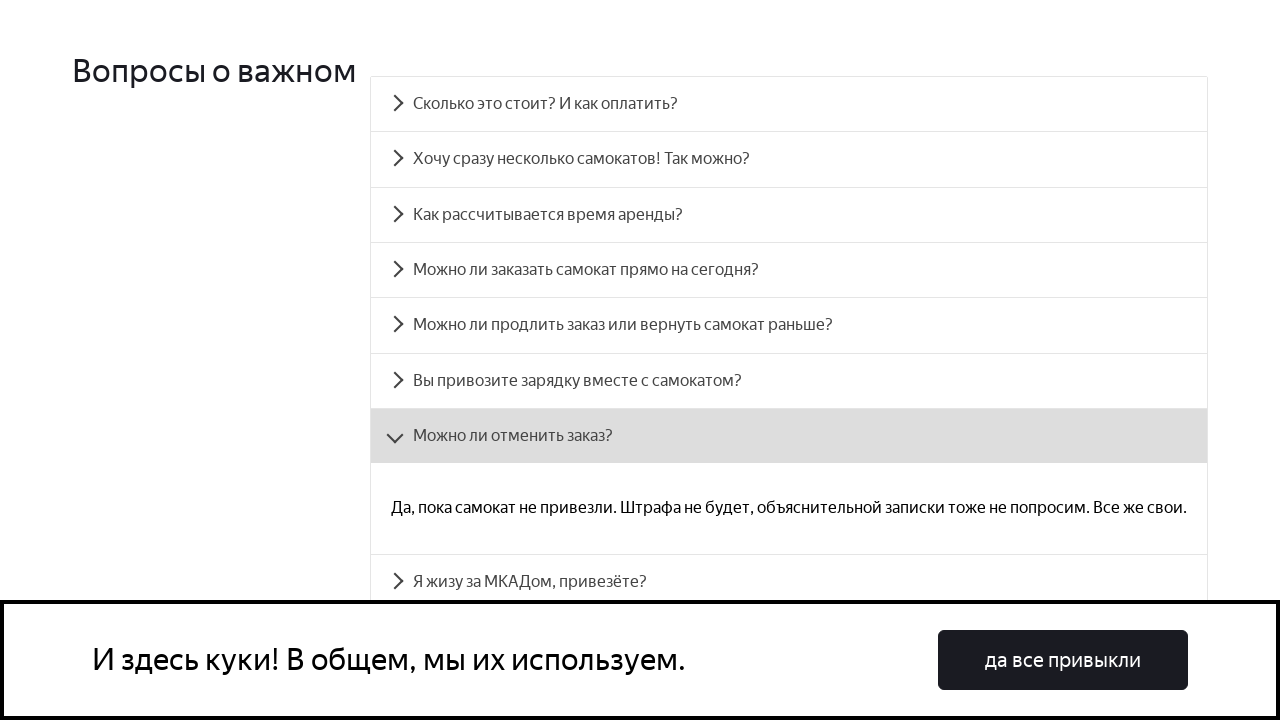

Verified that answer text contains 'Да, пока самокат не привезли' - order cancellation text found
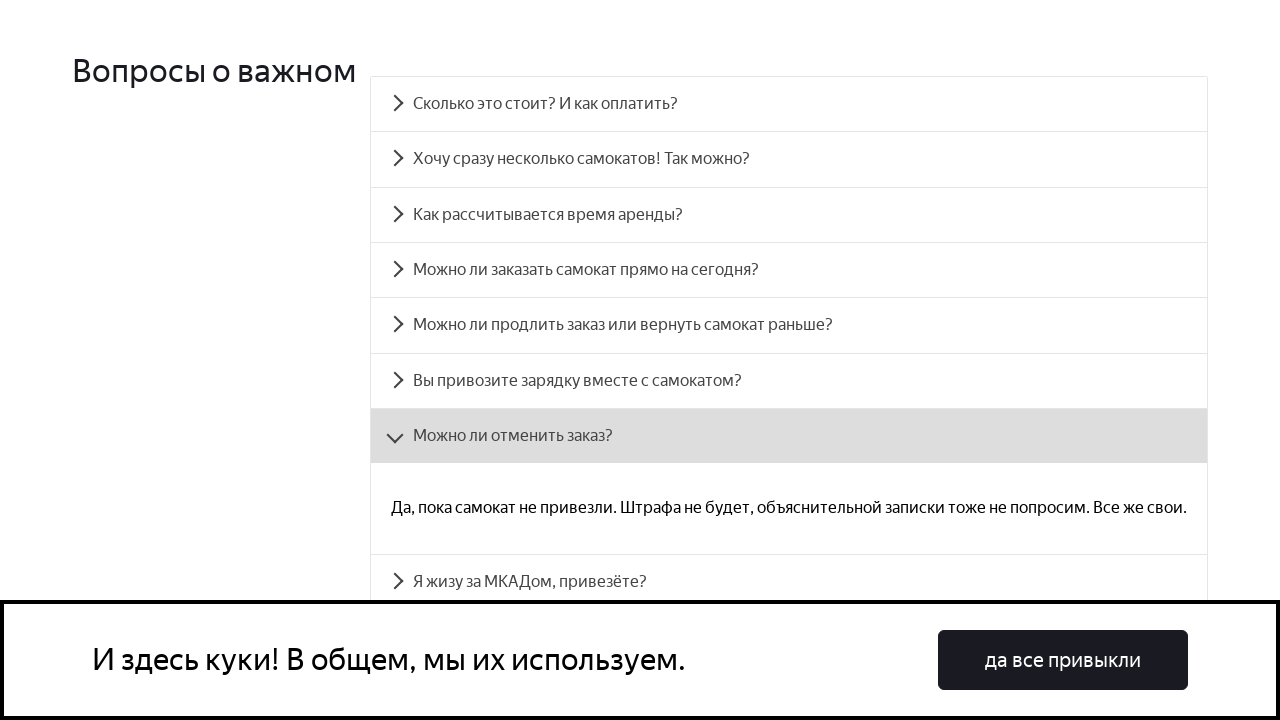

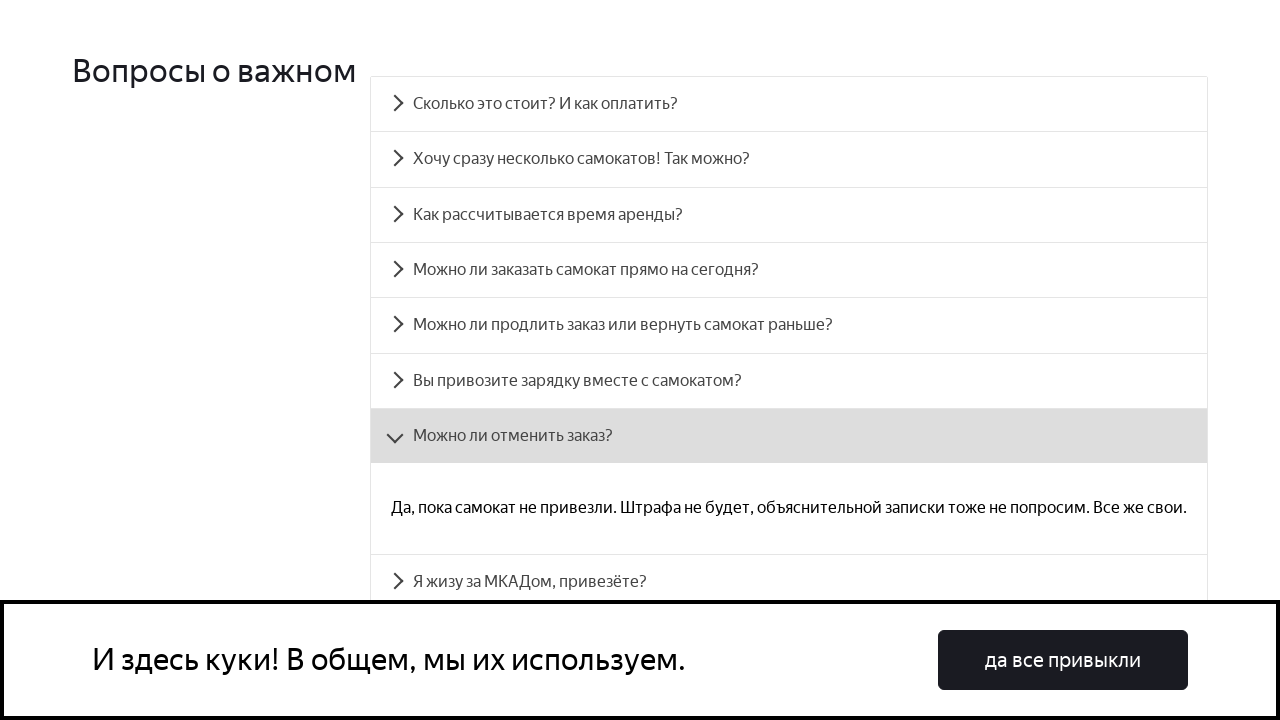